Checks AliExpress product page to determine if an item is in stock by looking for the "Find similar items" button which indicates the product is unavailable.

Starting URL: https://www.aliexpress.com/item/1005007966229736.html

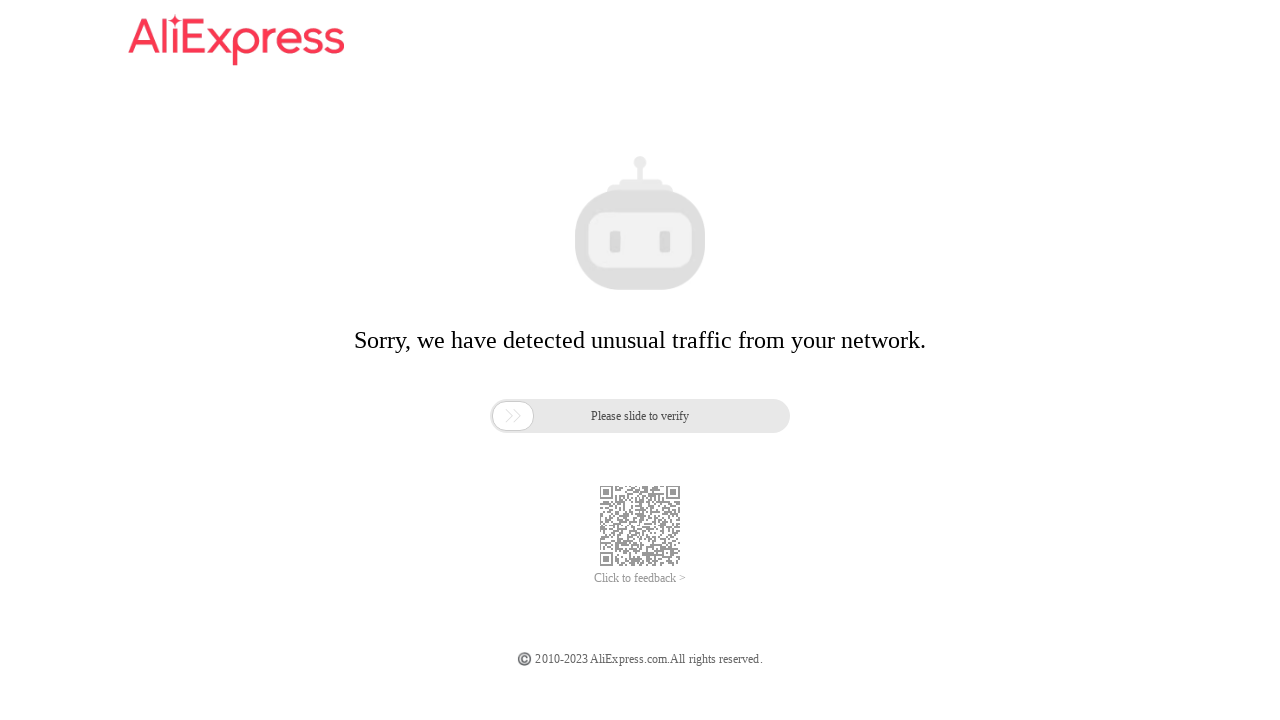

'Find similar items' button not found - product may be in stock
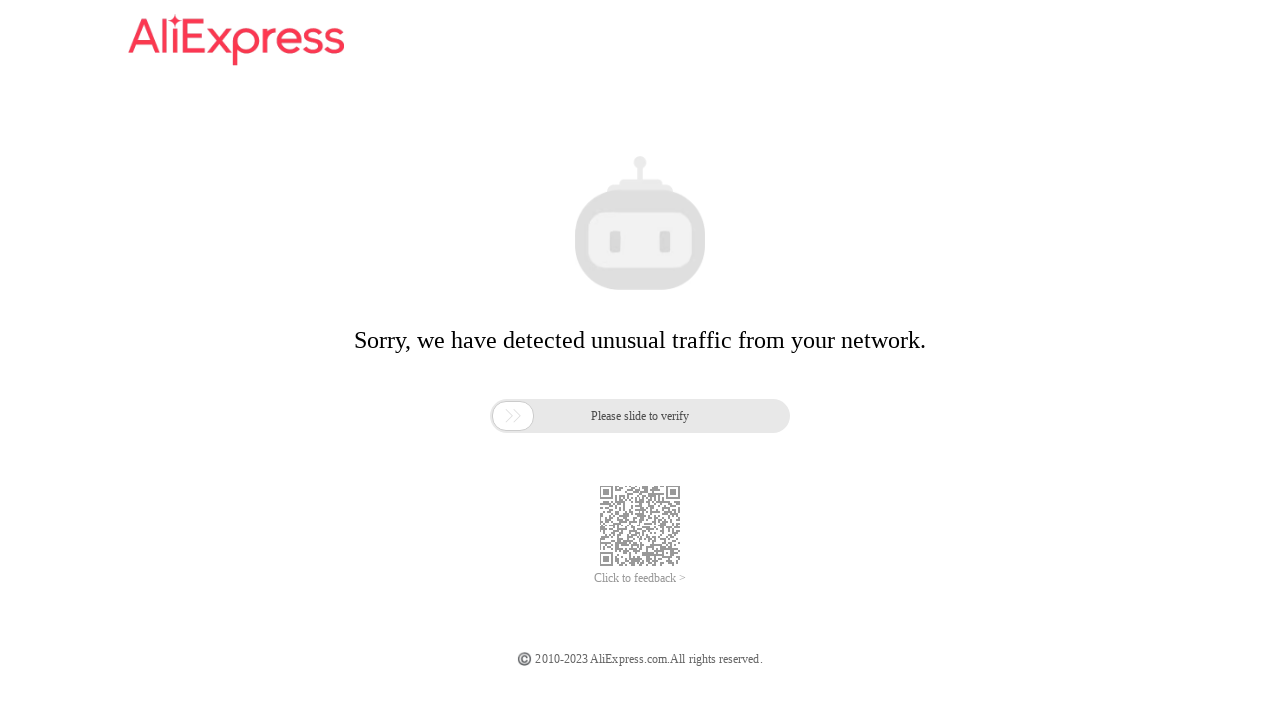

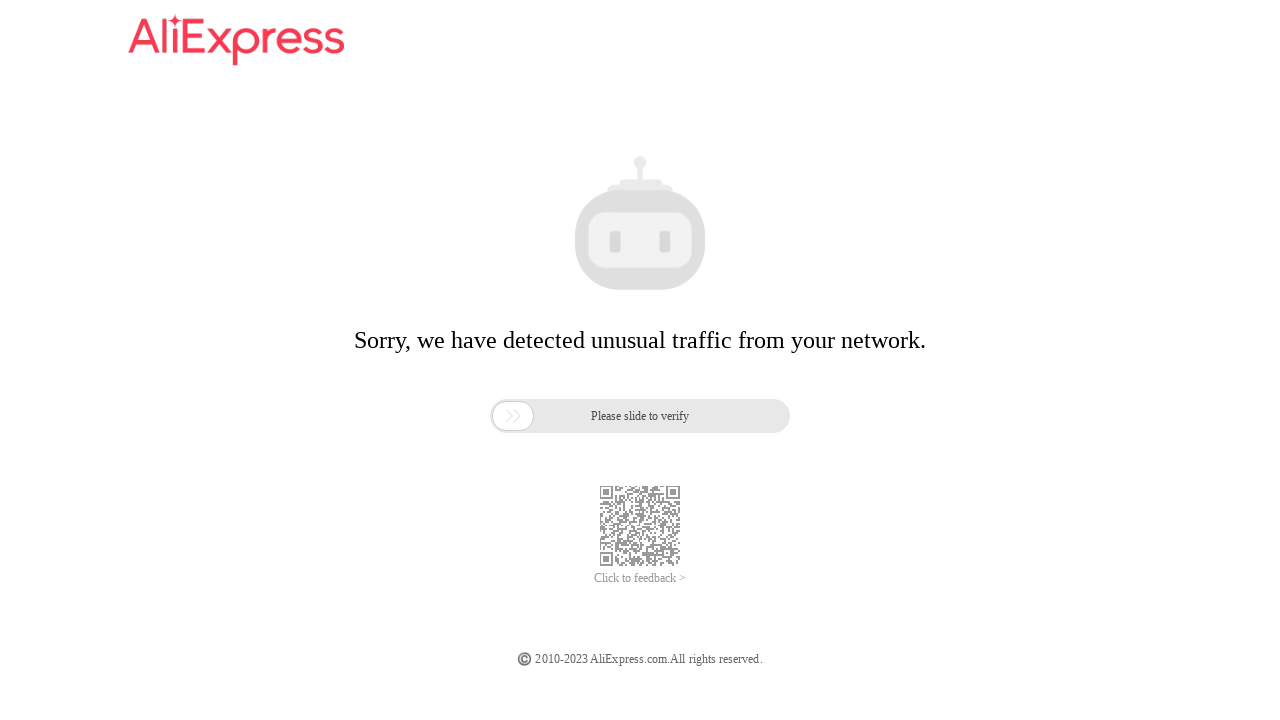